Tests checkbox functionality by clicking checkboxes and verifying their selected states toggle correctly

Starting URL: https://kristinek.github.io/site/examples/actions

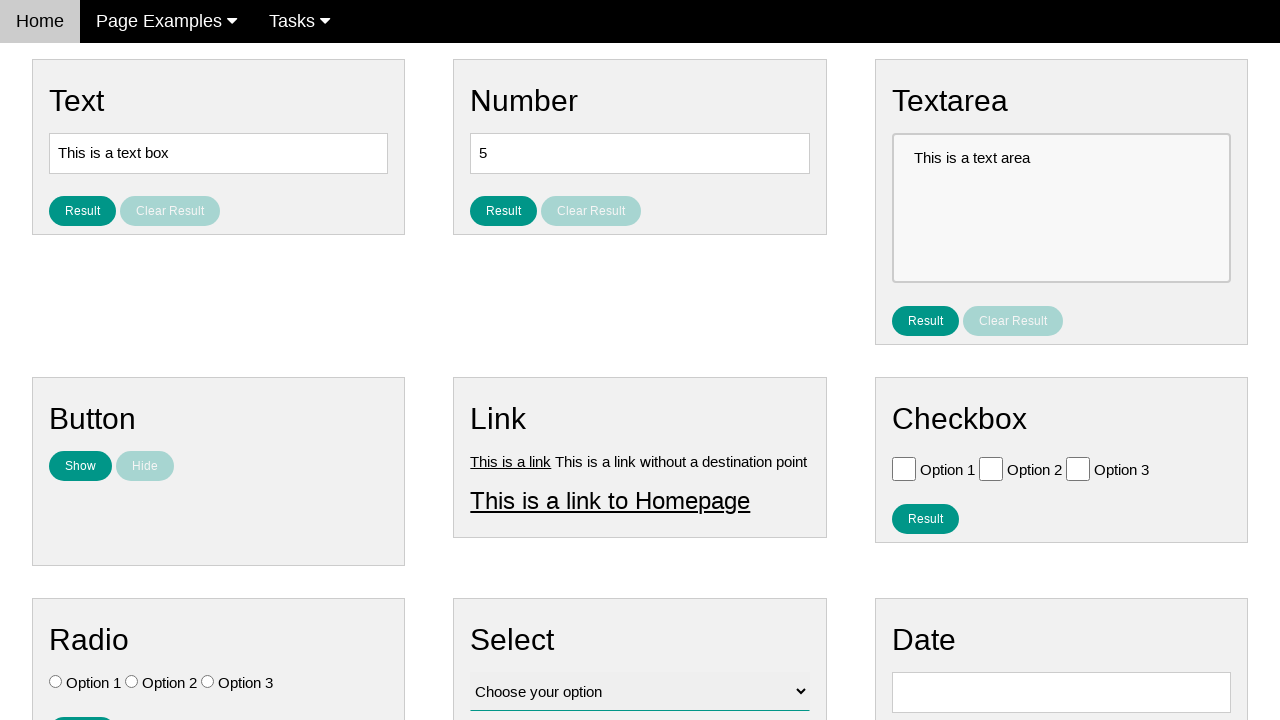

Clicked first checkbox to select it at (904, 468) on input#vfb-6-0
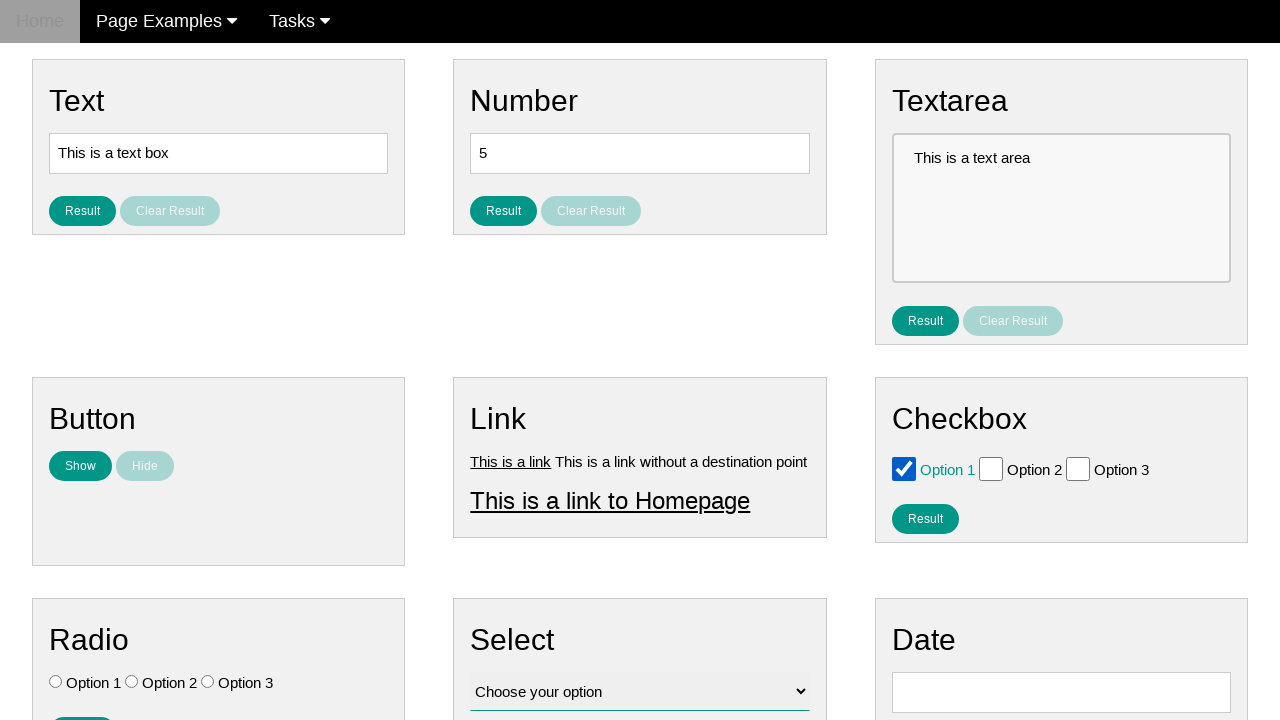

Clicked second checkbox to select it at (991, 468) on input#vfb-6-1
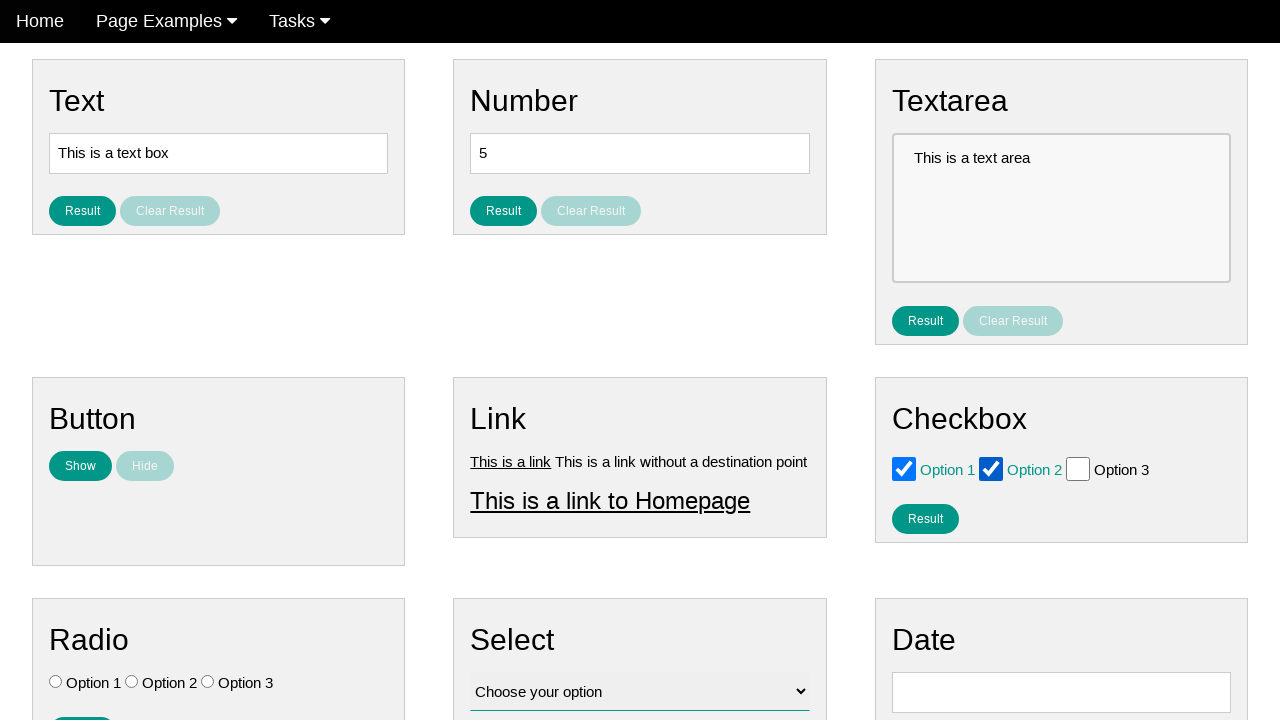

Clicked second checkbox again to unselect it at (991, 468) on input#vfb-6-1
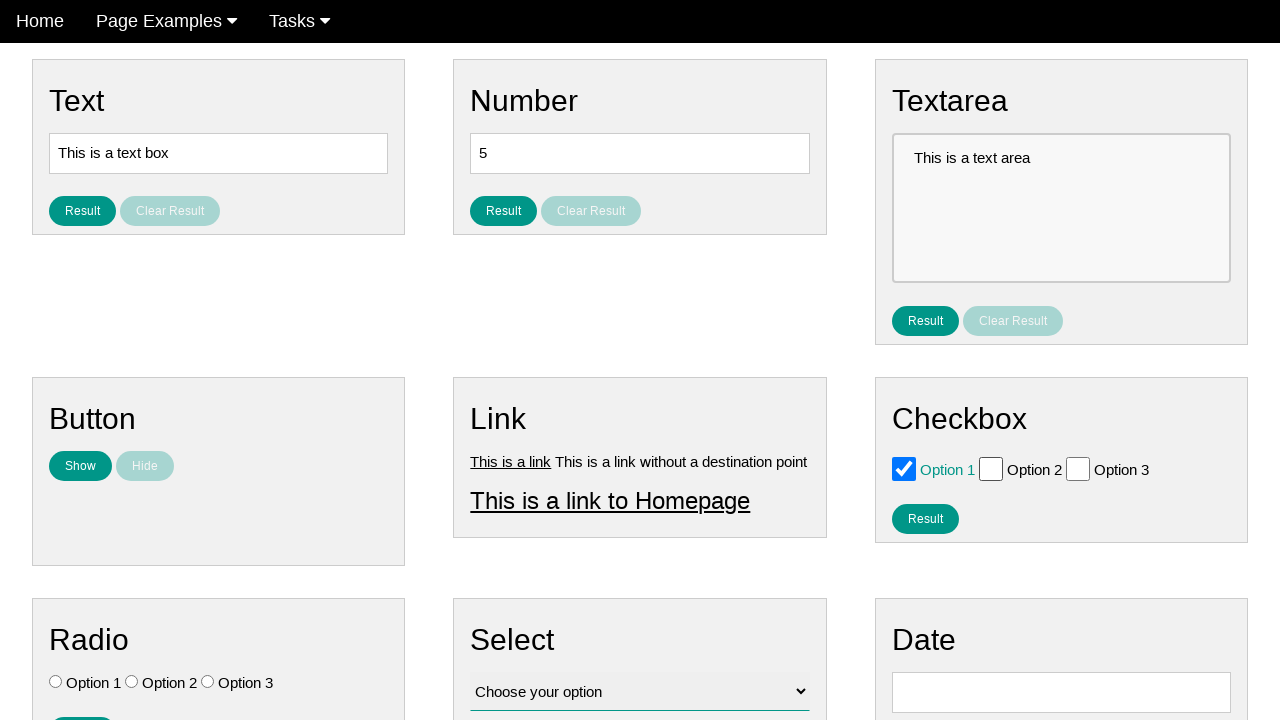

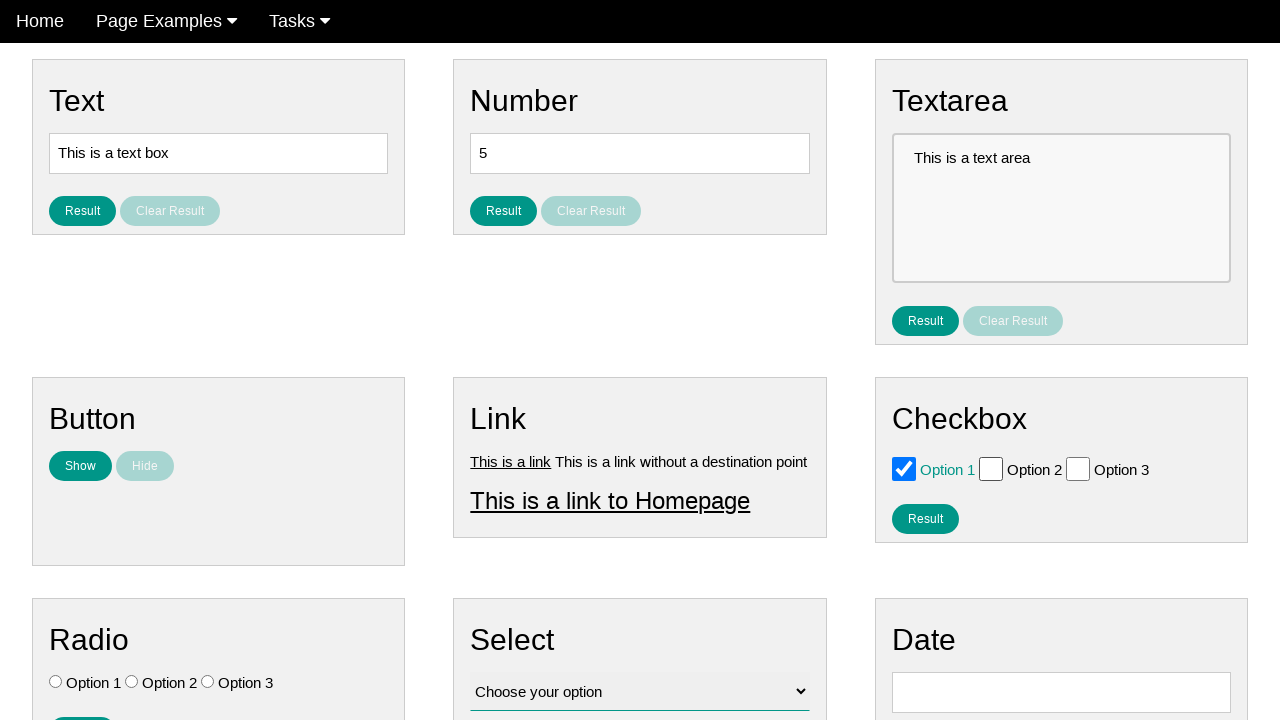